Tests the search functionality on an offers page by searching for "Rice" and verifying that only items containing "Rice" are displayed in the results table.

Starting URL: https://rahulshettyacademy.com/seleniumPractise/#/offers

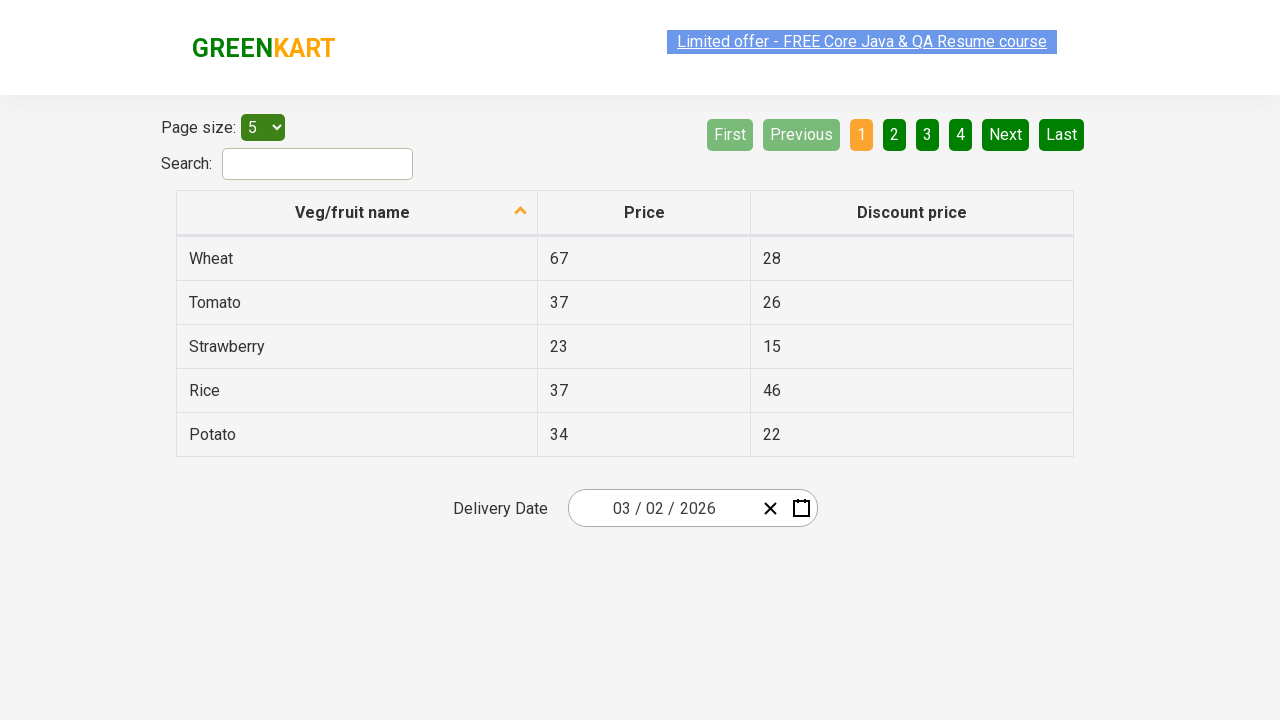

Filled search field with 'Rice' on #search-field
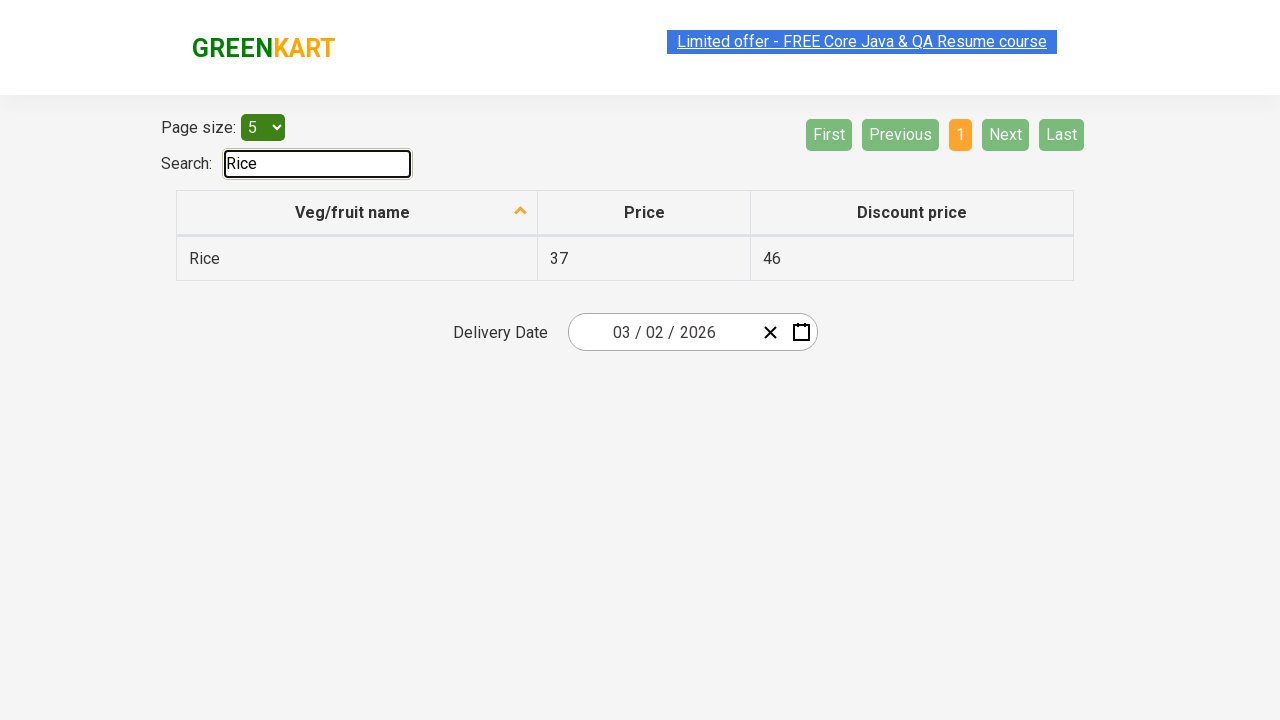

Waited for table to update with filtered results
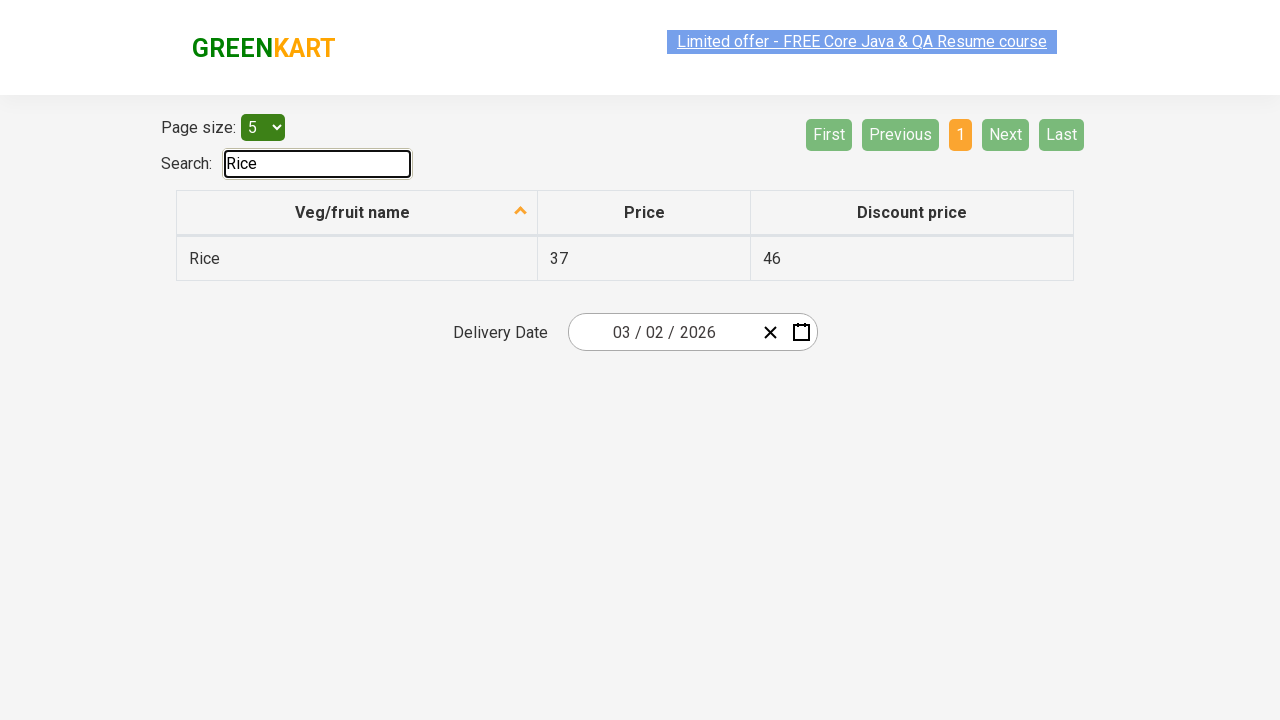

Retrieved all vegetable items from results table
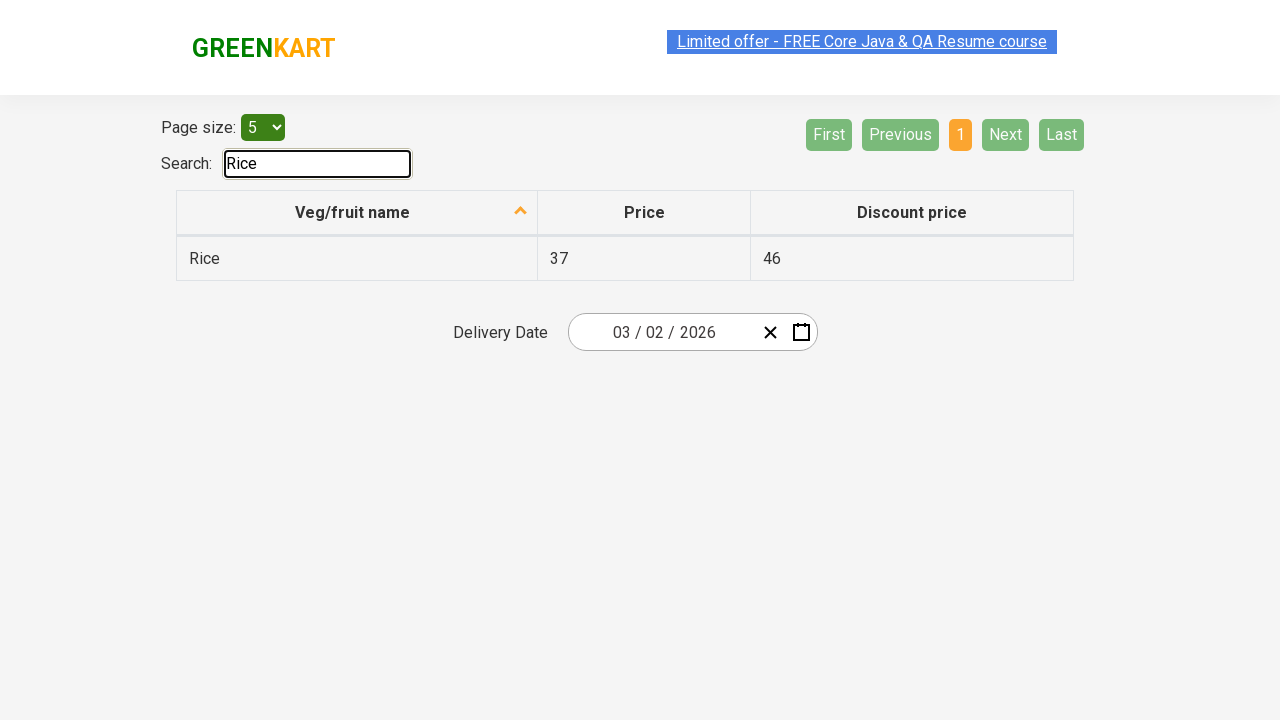

Verified item 'Rice' contains 'Rice'
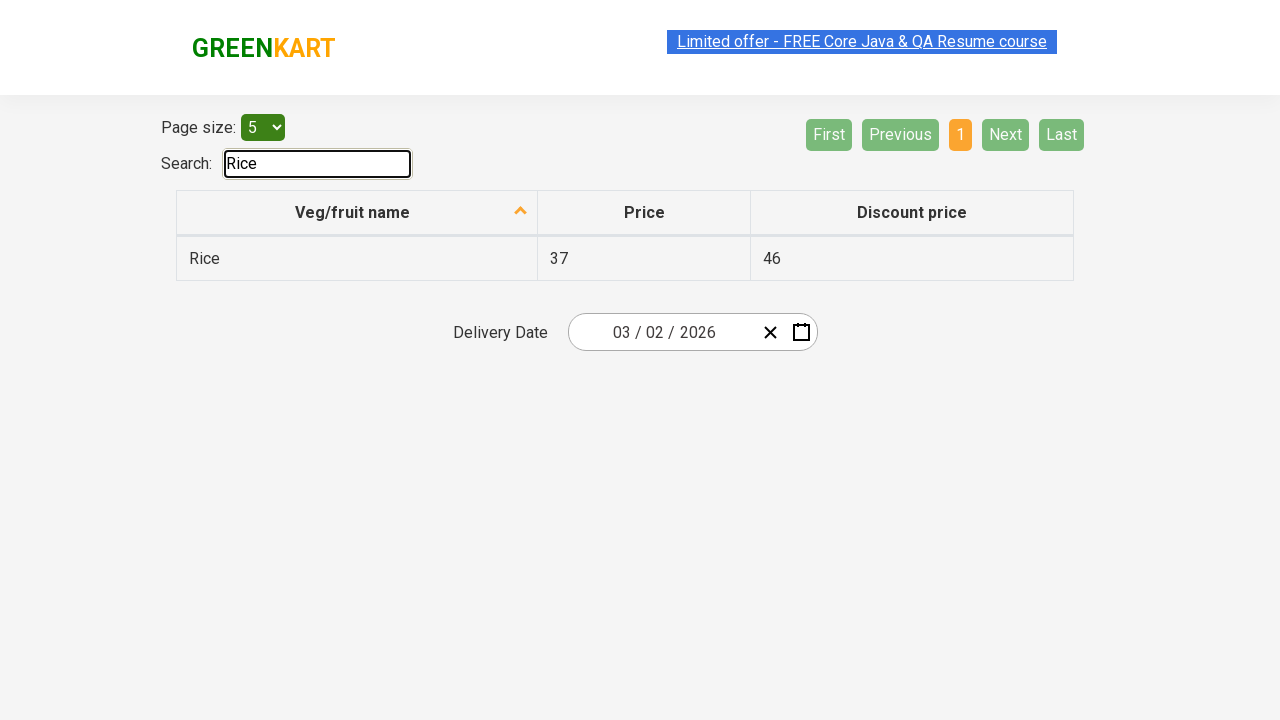

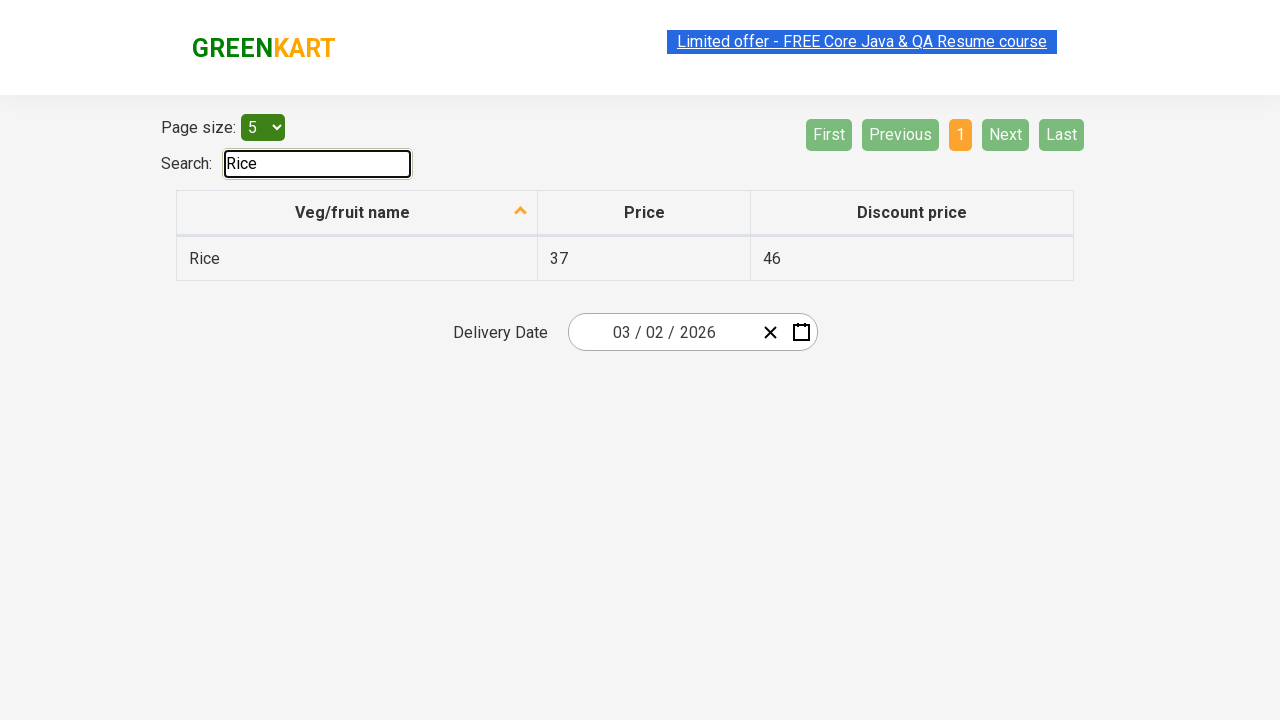